Navigates to the Vivo India website and verifies the page loads successfully by maximizing the browser window.

Starting URL: https://www.vivo.com/in

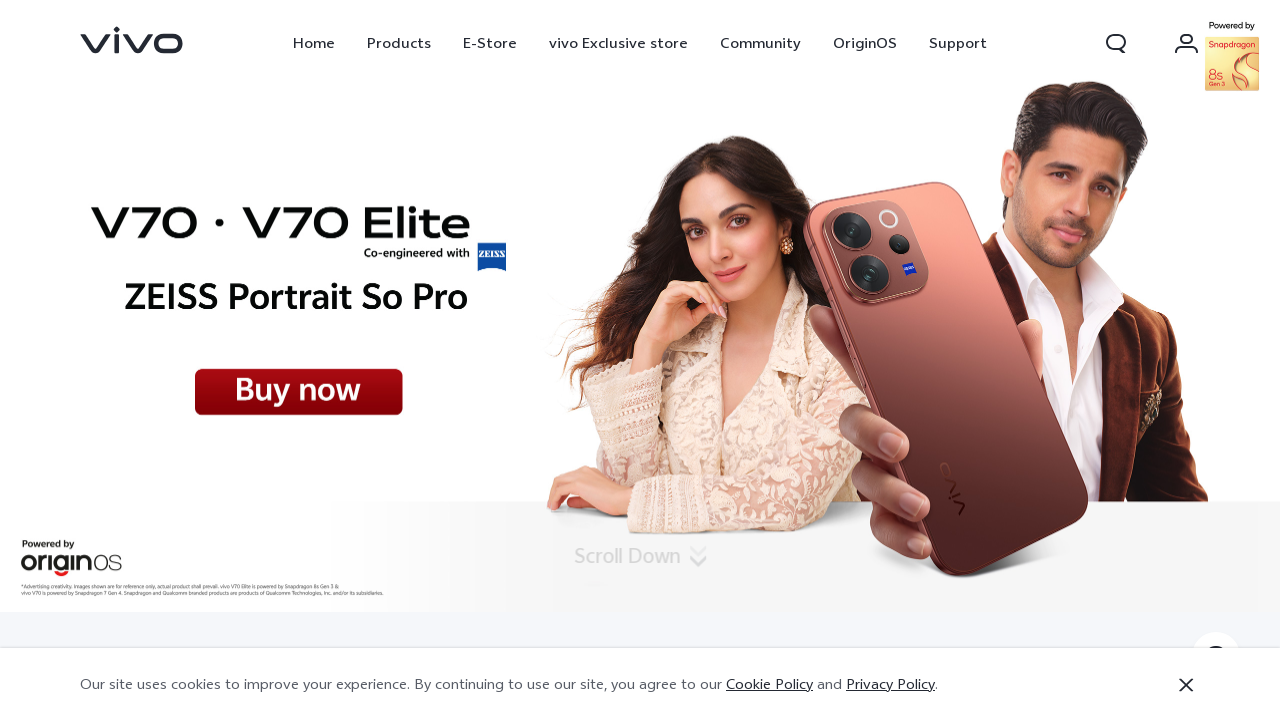

Waited for page to reach domcontentloaded state
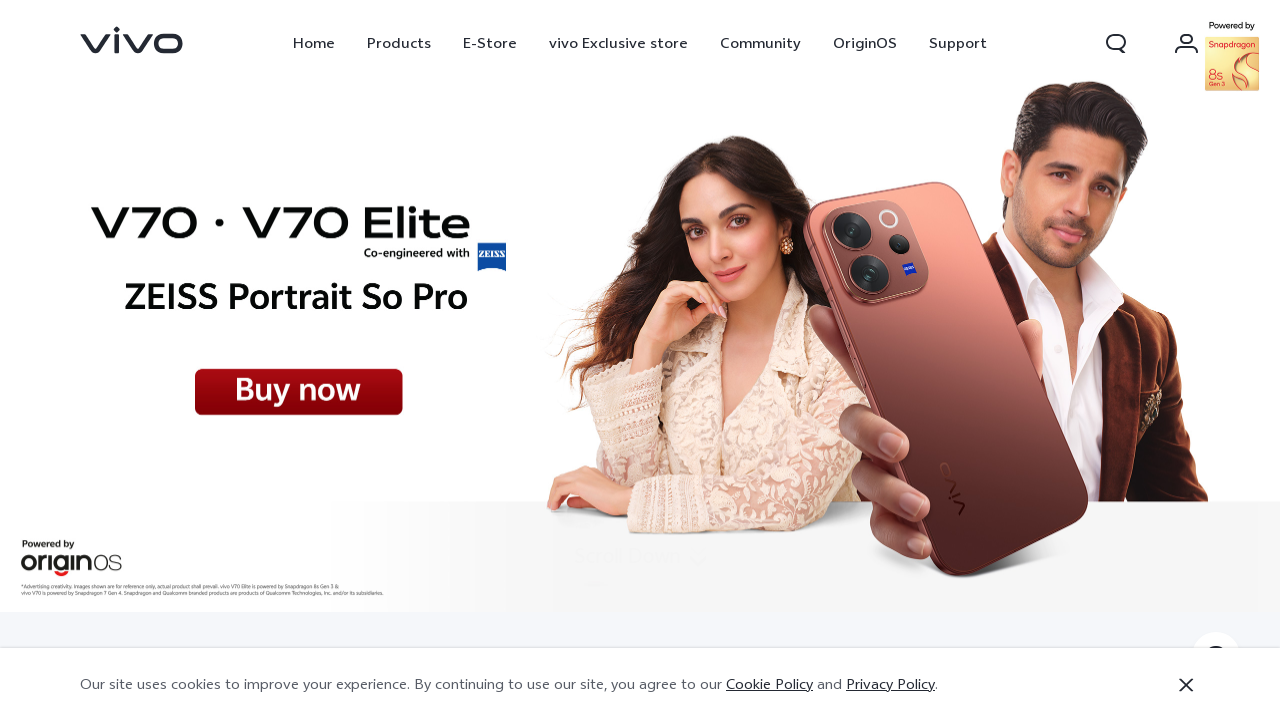

Verified body element is present on Vivo India website
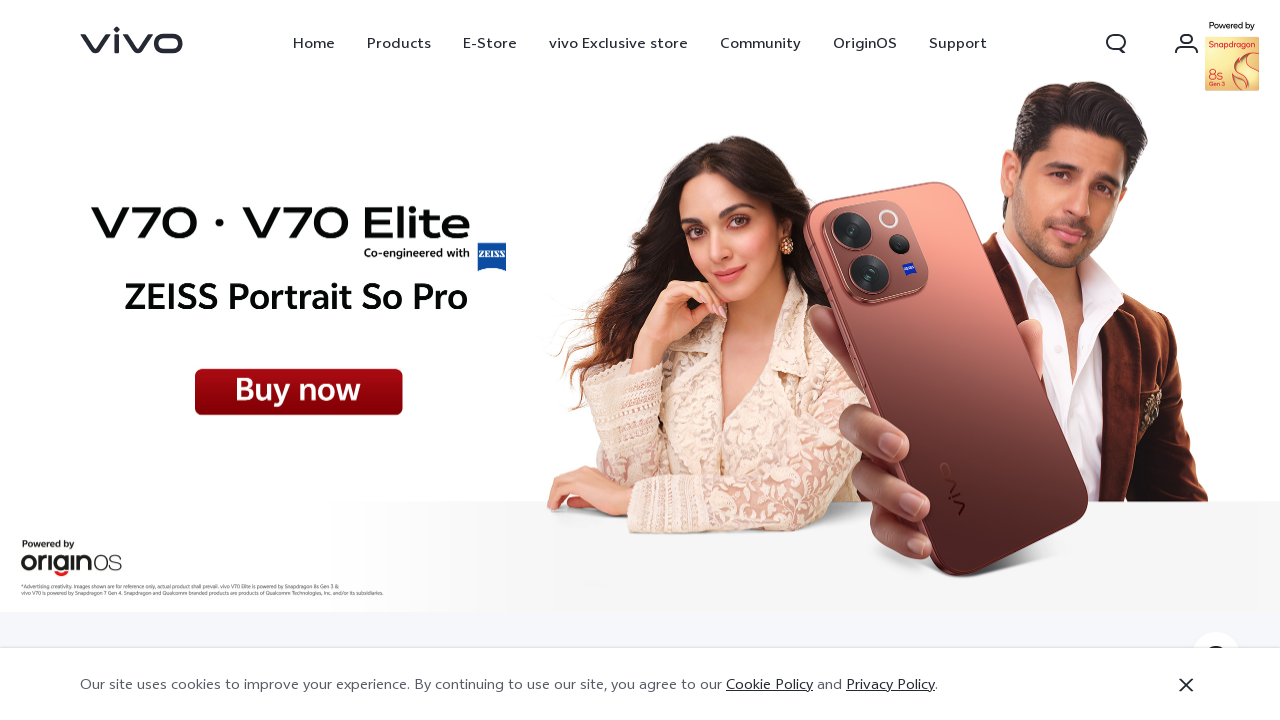

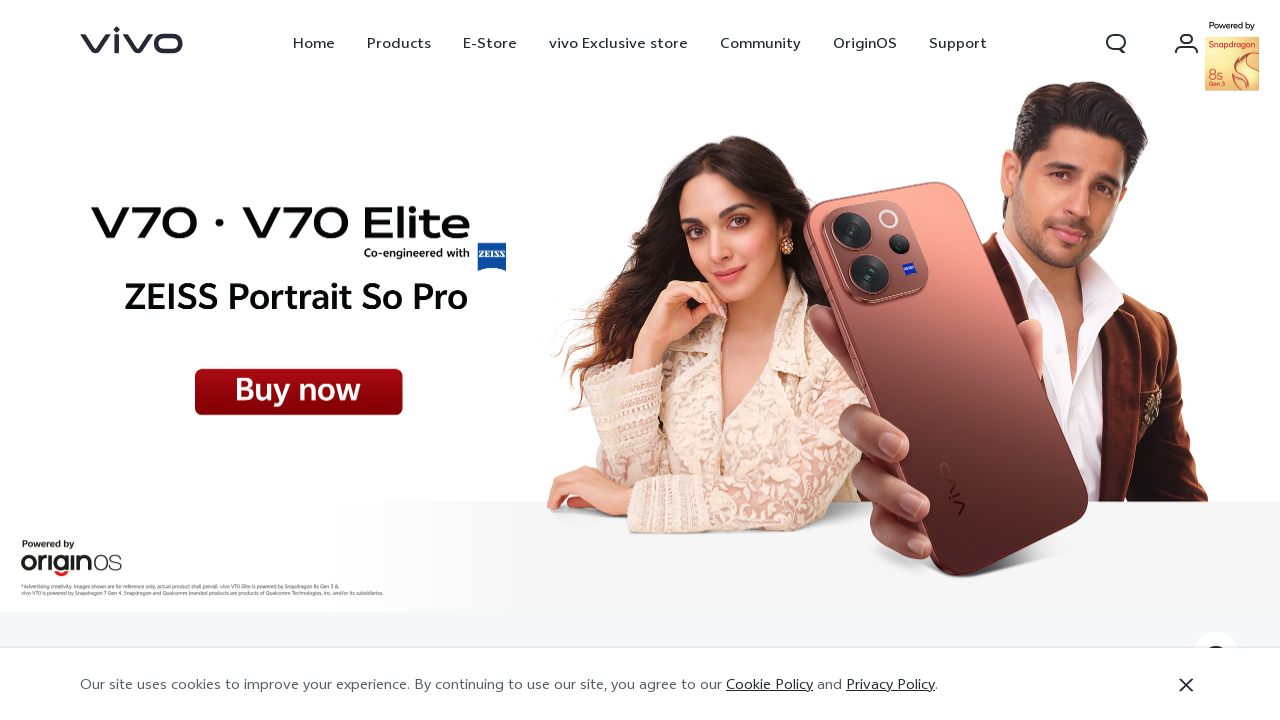